Opens the Web Tables section from the elements menu

Starting URL: https://demoqa.com/elements

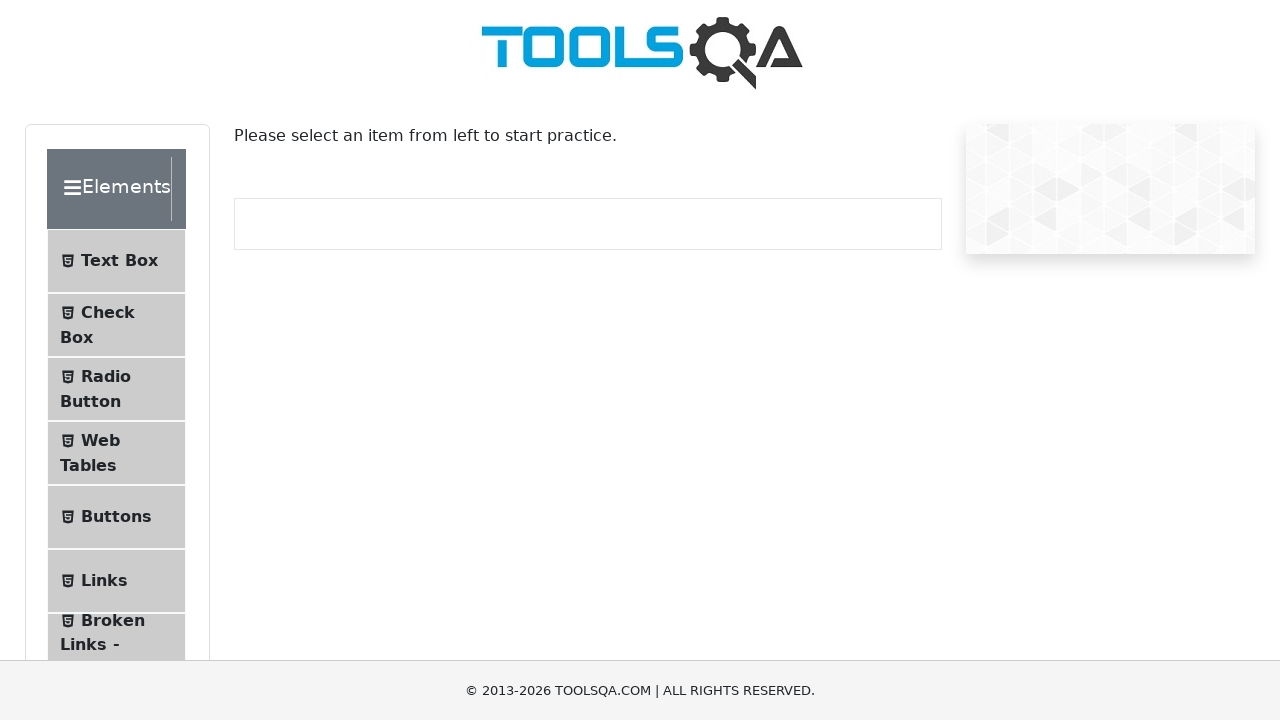

Clicked on Web Tables menu item at (100, 440) on internal:text="Web Tables"i
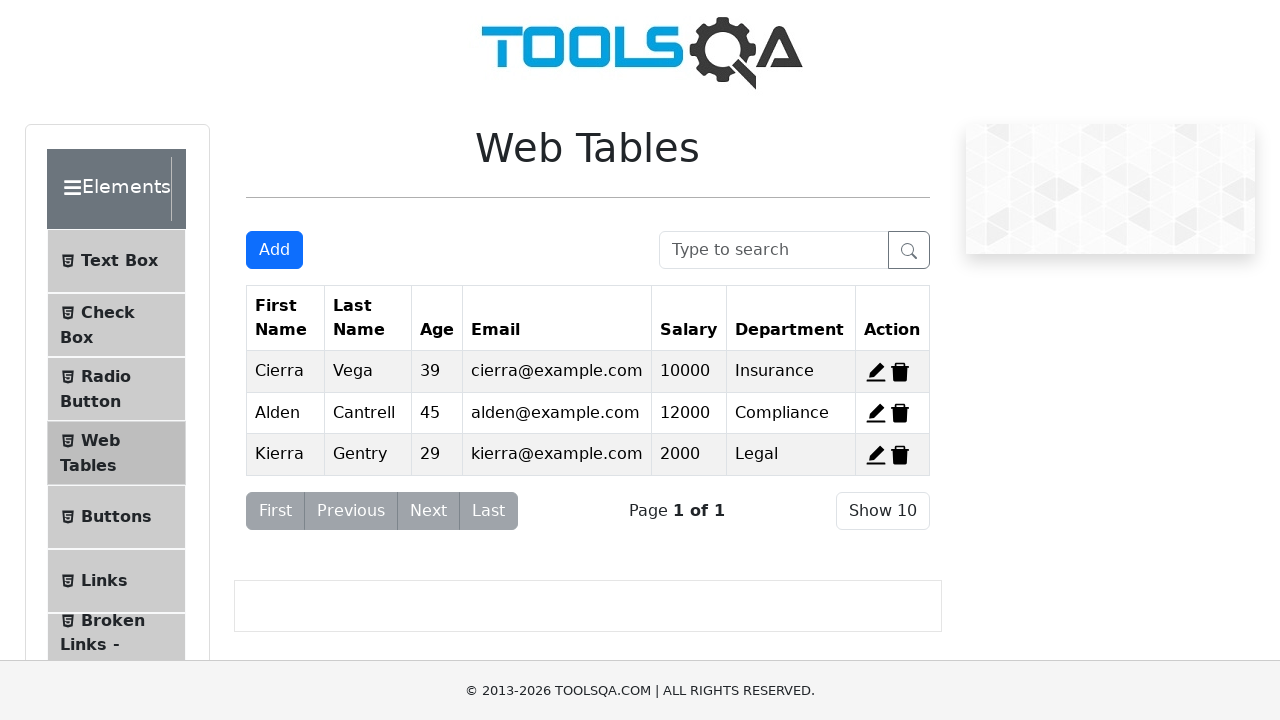

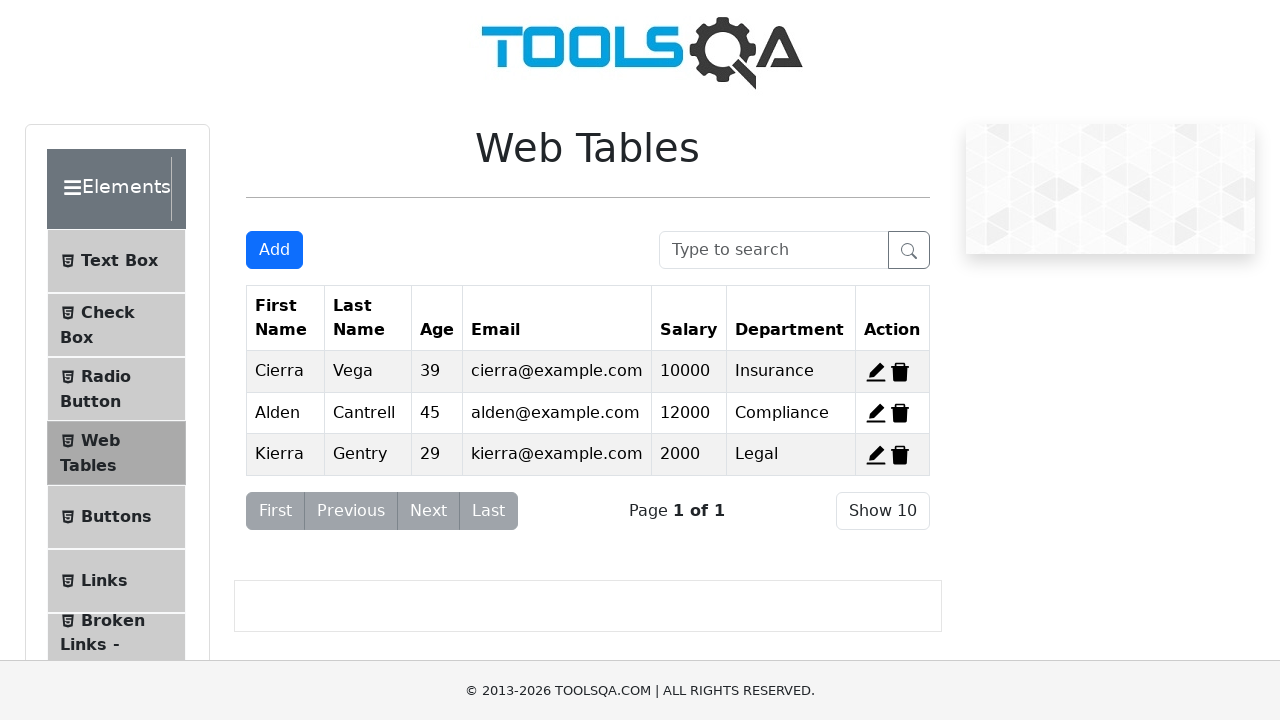